Tests popup/confirm dialog functionality by entering a name, clicking a confirm button, and dismissing the popup alert

Starting URL: https://rahulshettyacademy.com/AutomationPractice/

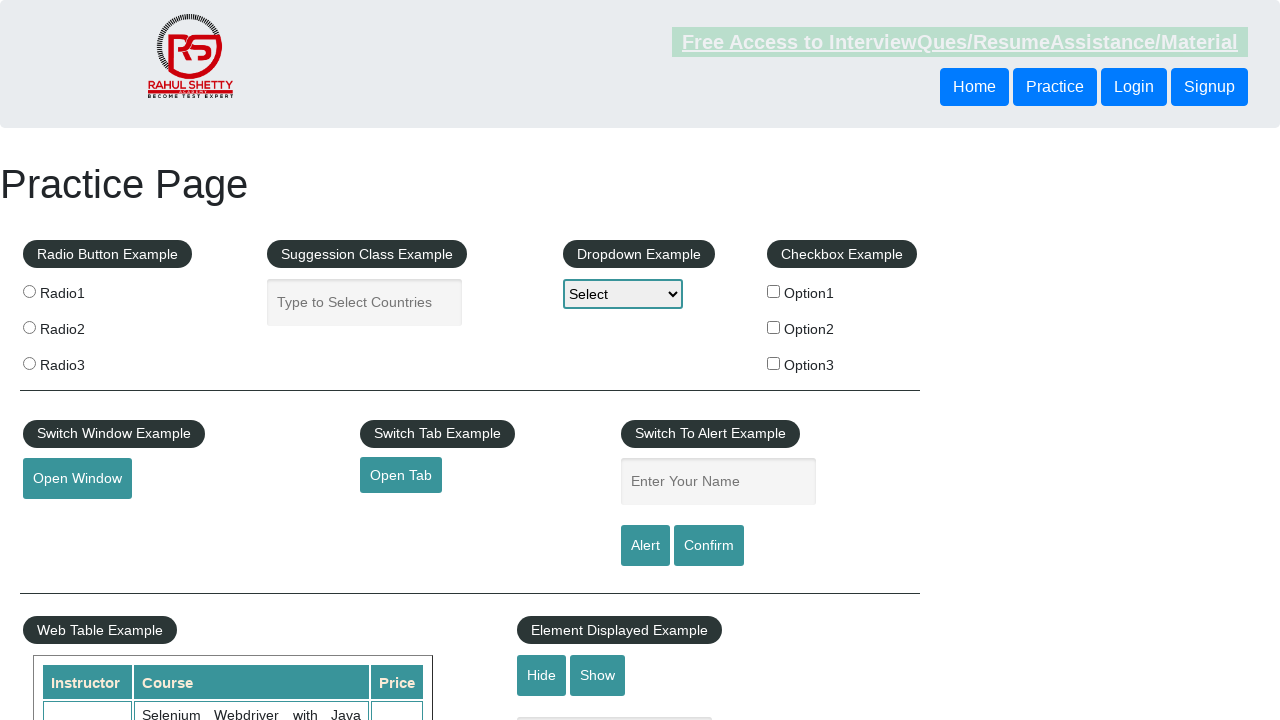

Filled name field with 'soubhagya' on #name
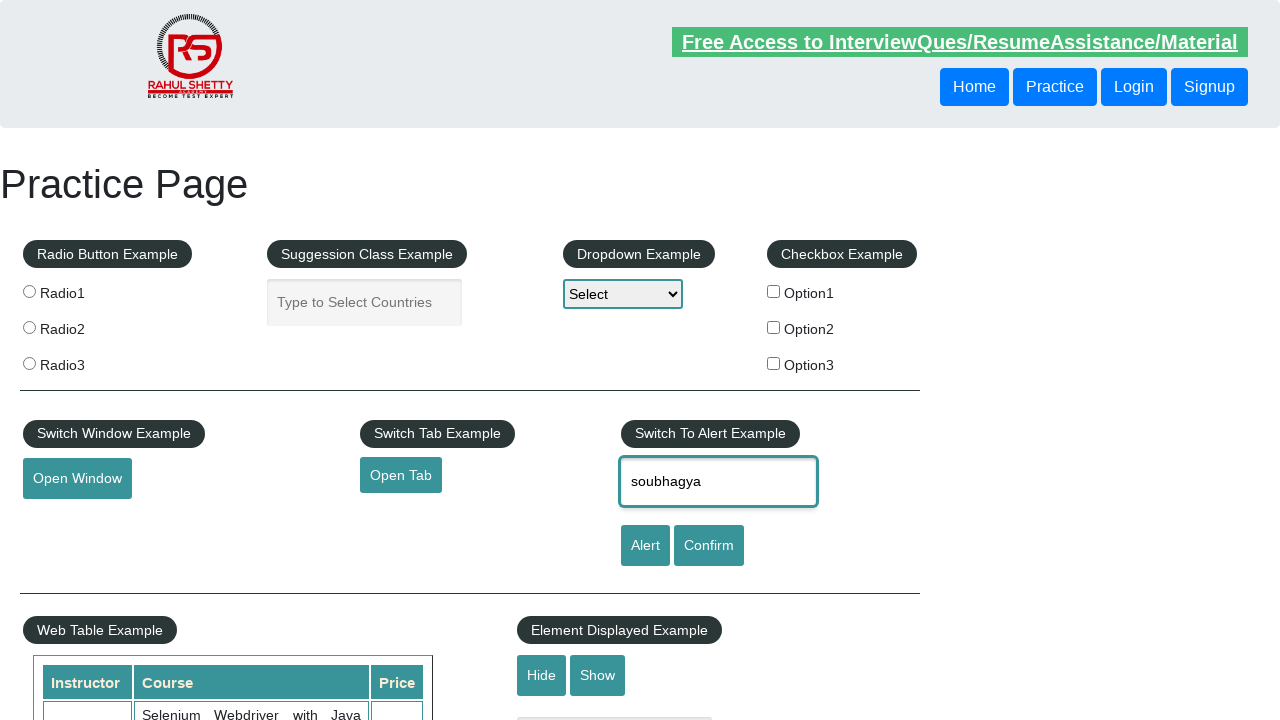

Clicked confirm button to trigger popup dialog at (709, 546) on #confirmbtn
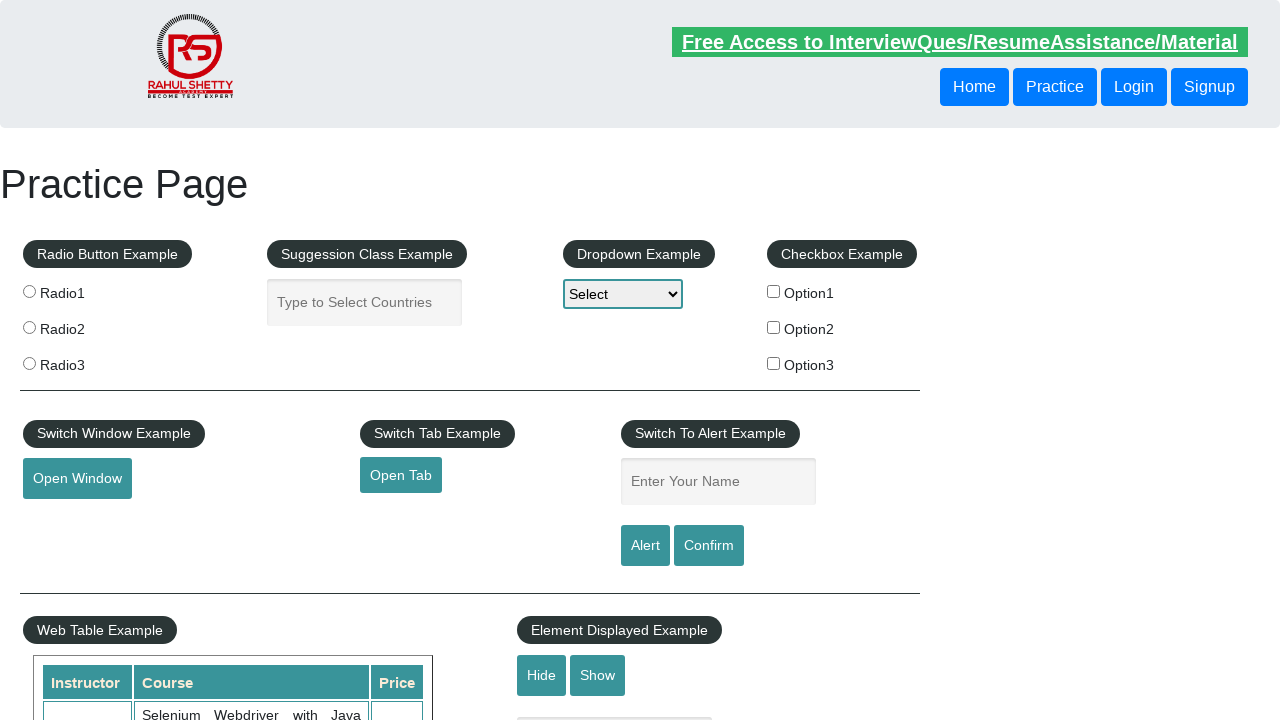

Set up dialog handler to dismiss popup alert
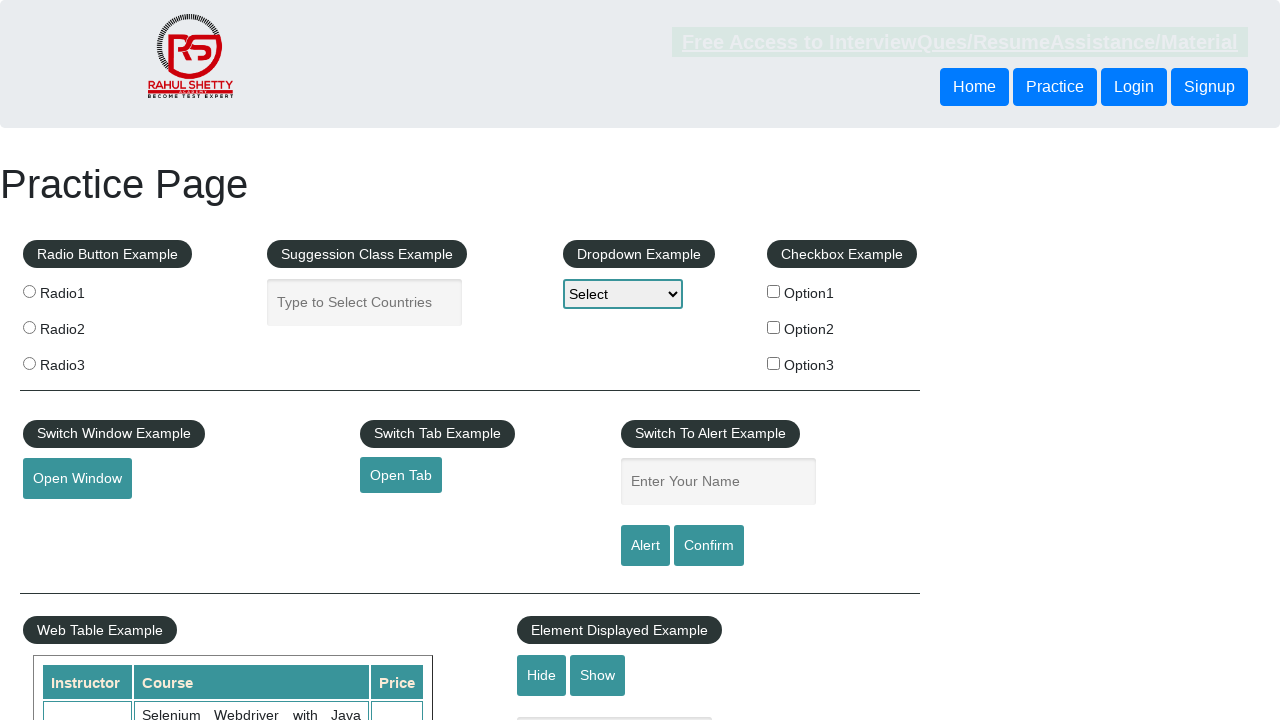

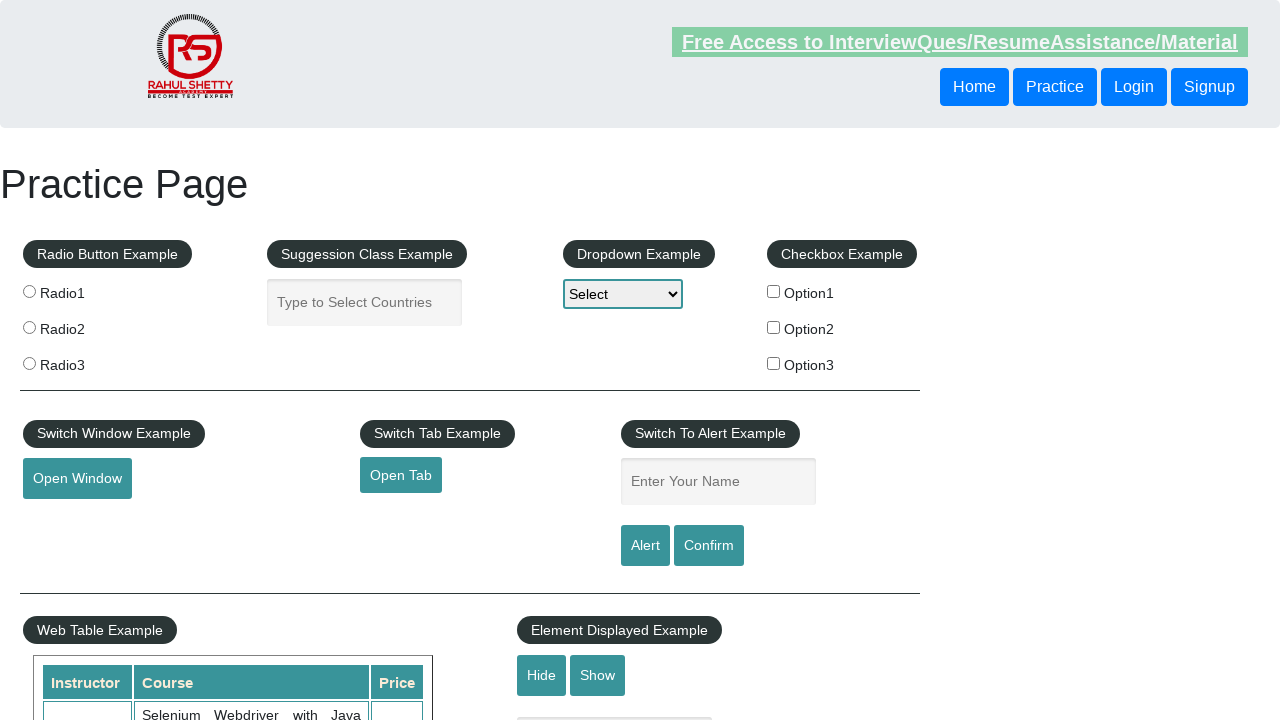